Evaluates performance metrics by measuring the Largest Contentful Paint (LCP) of the page

Starting URL: https://www.checklyhq.com/

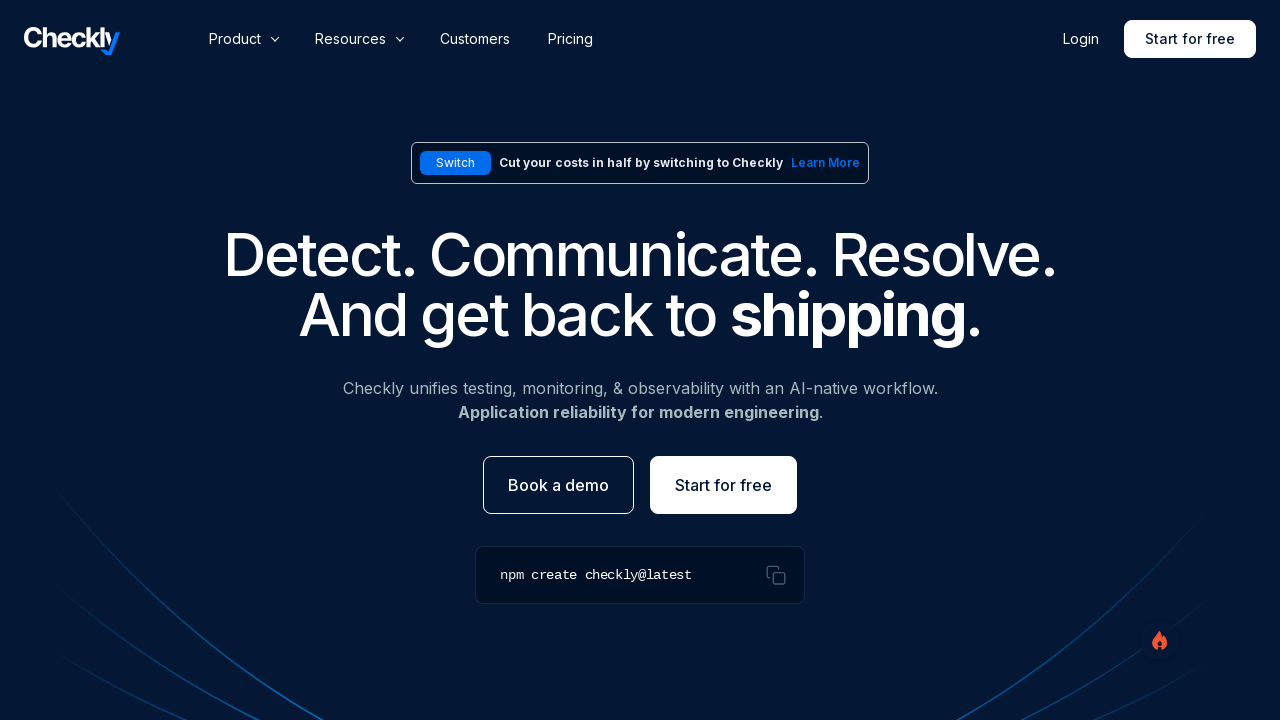

Waited for page to reach domcontentloaded state
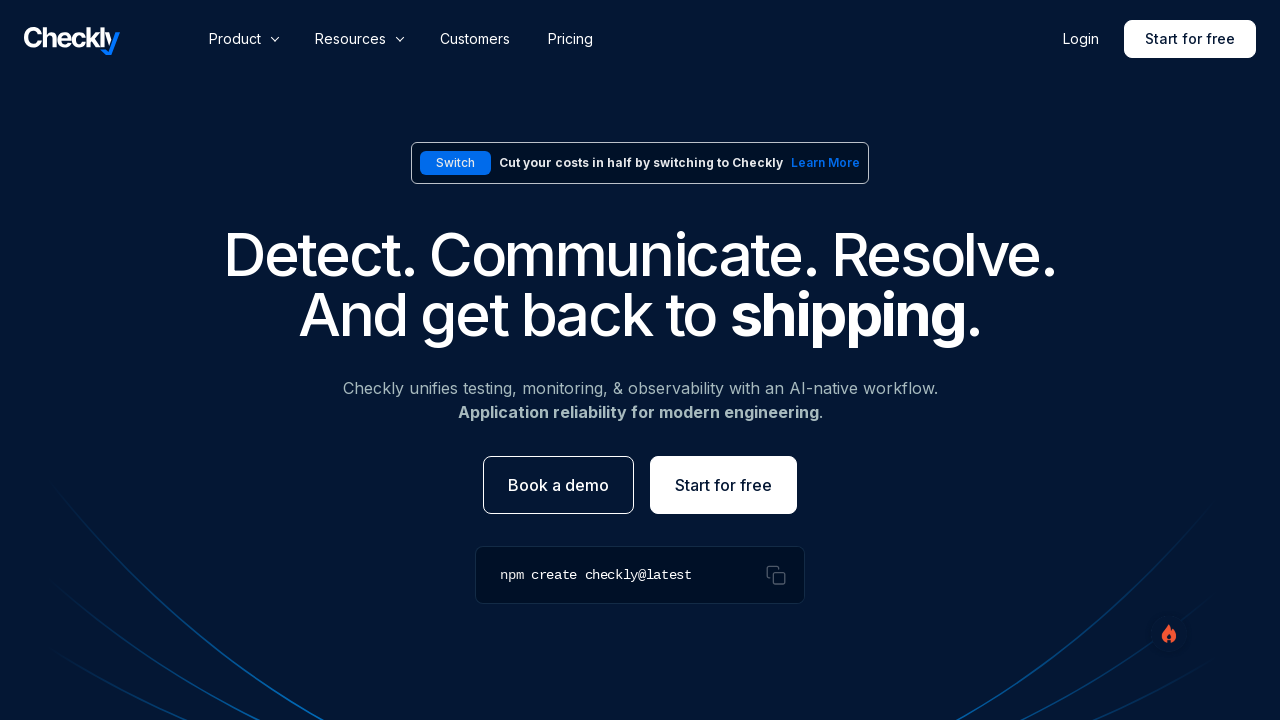

Evaluated Largest Contentful Paint (LCP) metric: 574ms
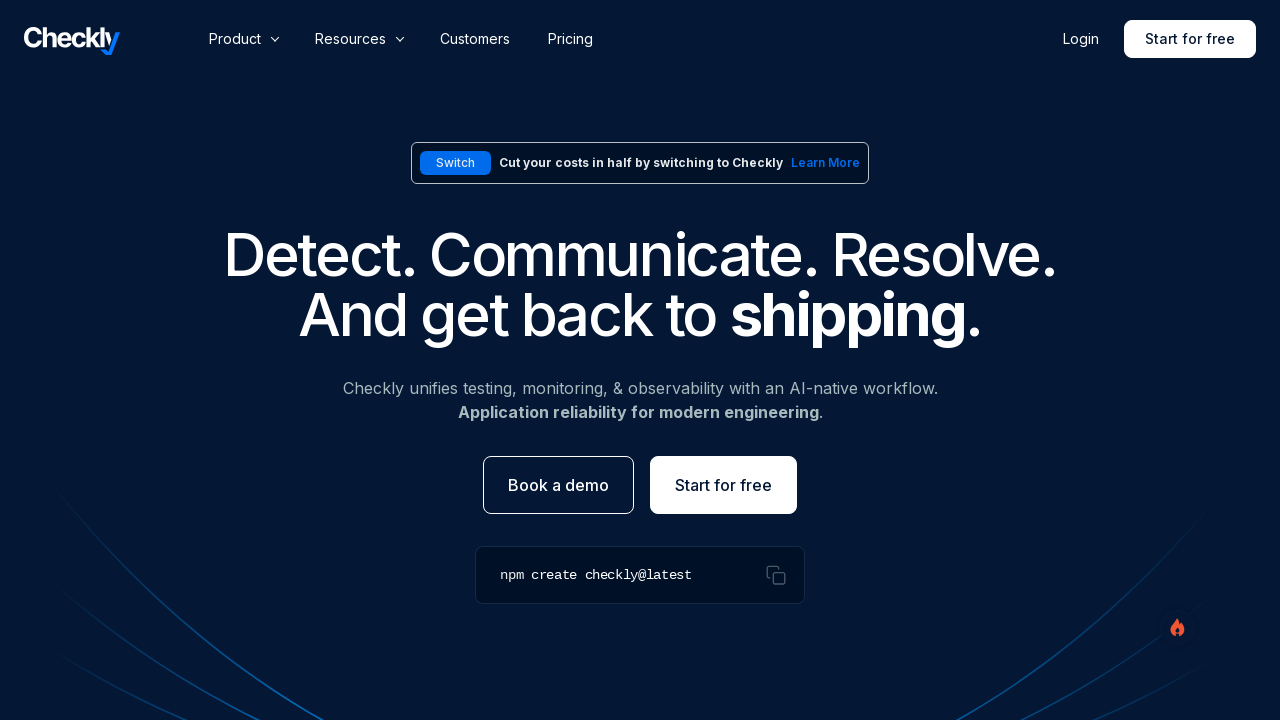

Verified that LCP is less than 5000ms
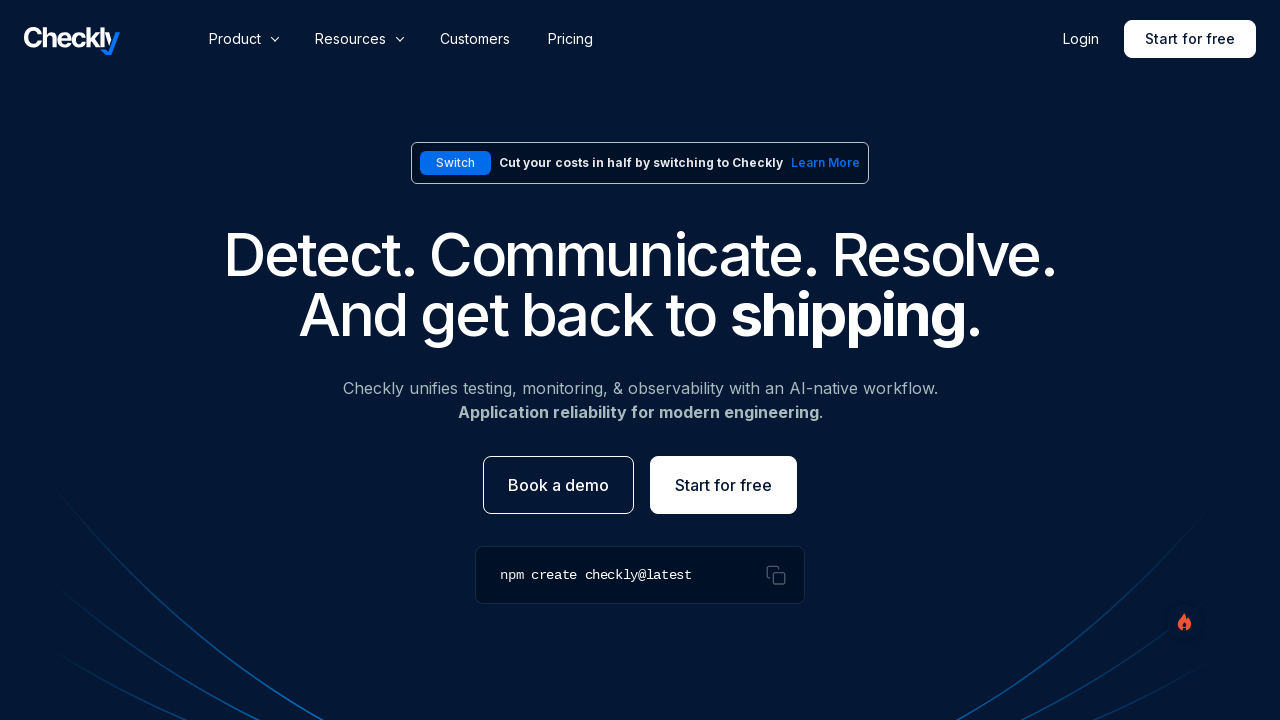

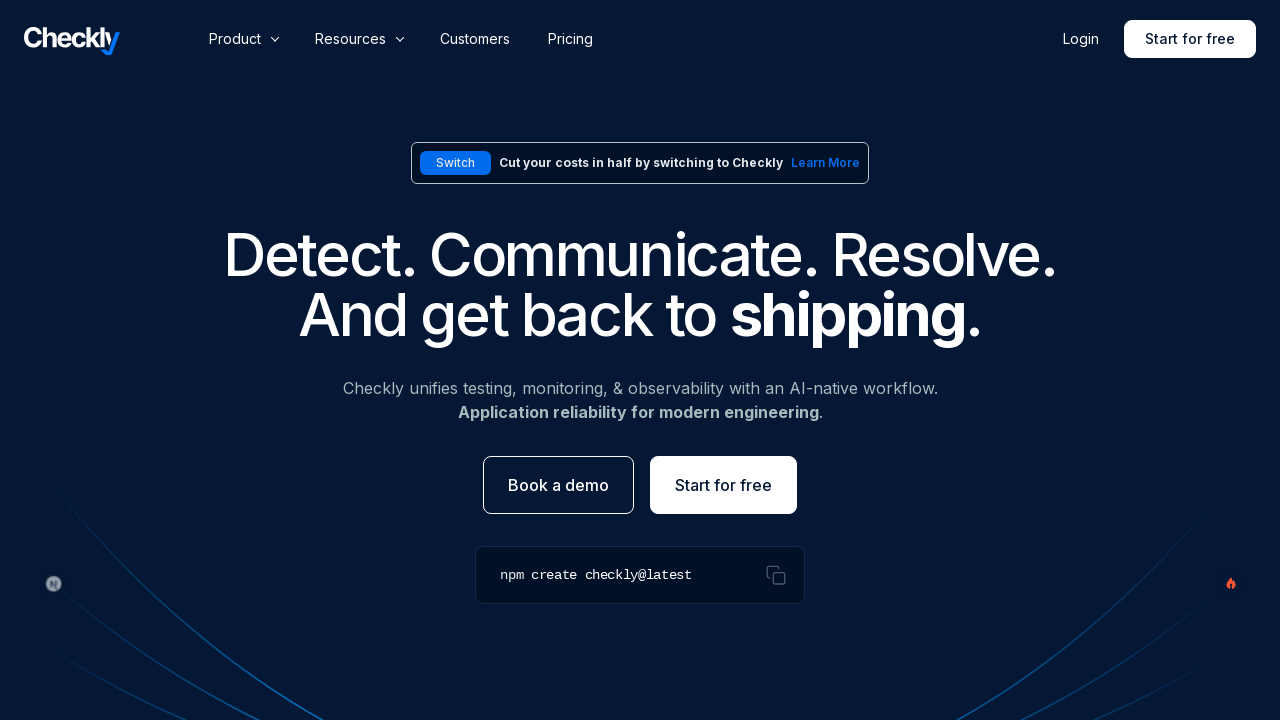